Tests the Bank Manager's add customer functionality by logging in as a manager and creating a new customer with name and postal code

Starting URL: https://www.globalsqa.com/angularJs-protractor/BankingProject/#/login

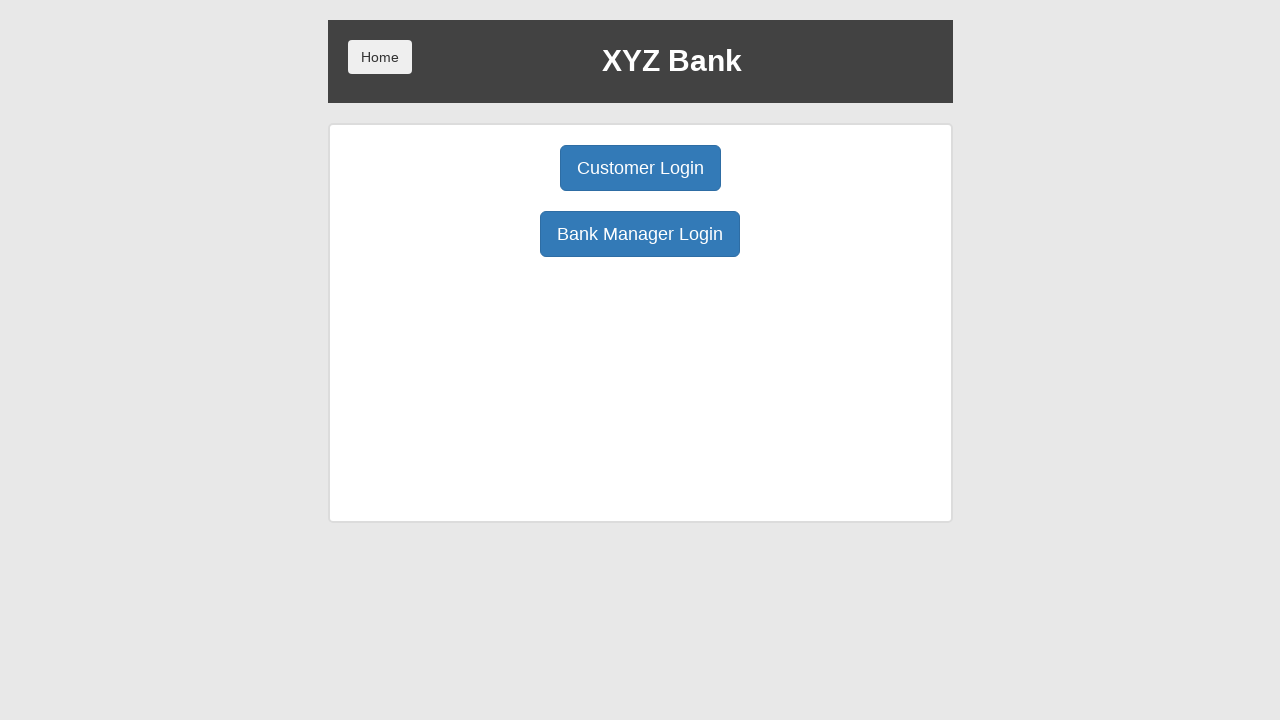

Clicked Bank Manager Login button at (640, 234) on button:has-text('Bank Manager Login')
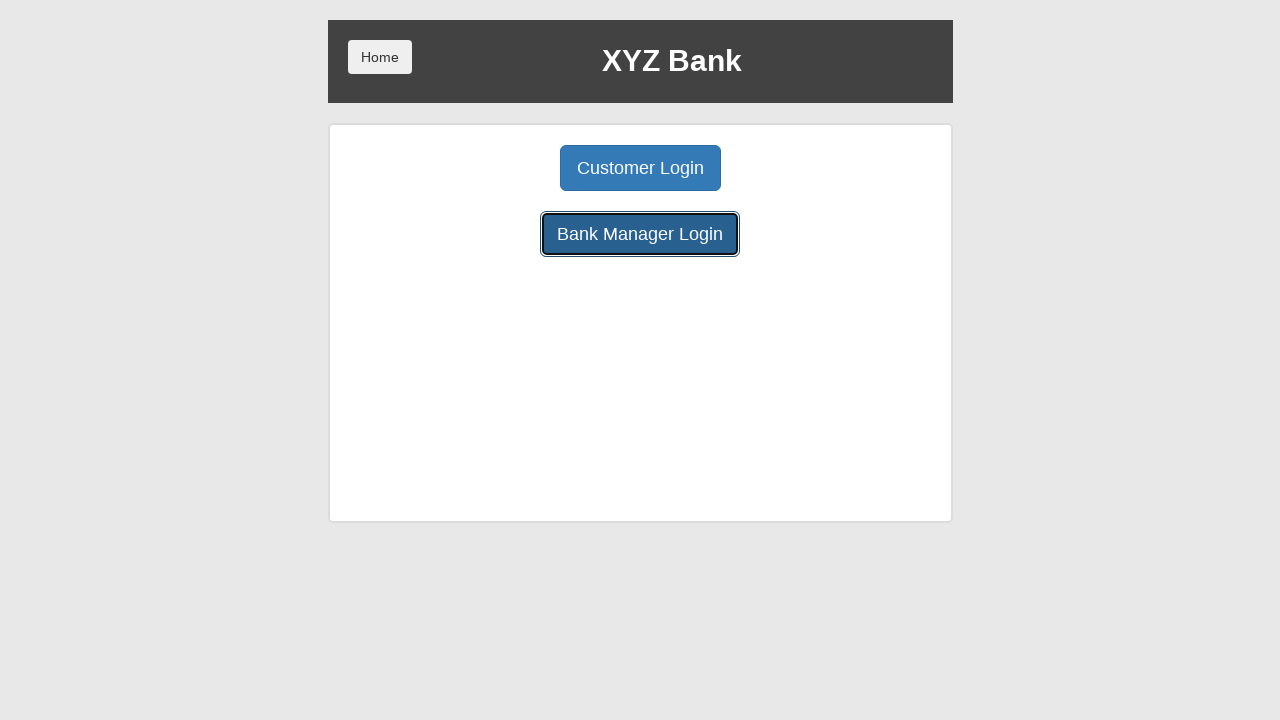

Add Customer button loaded
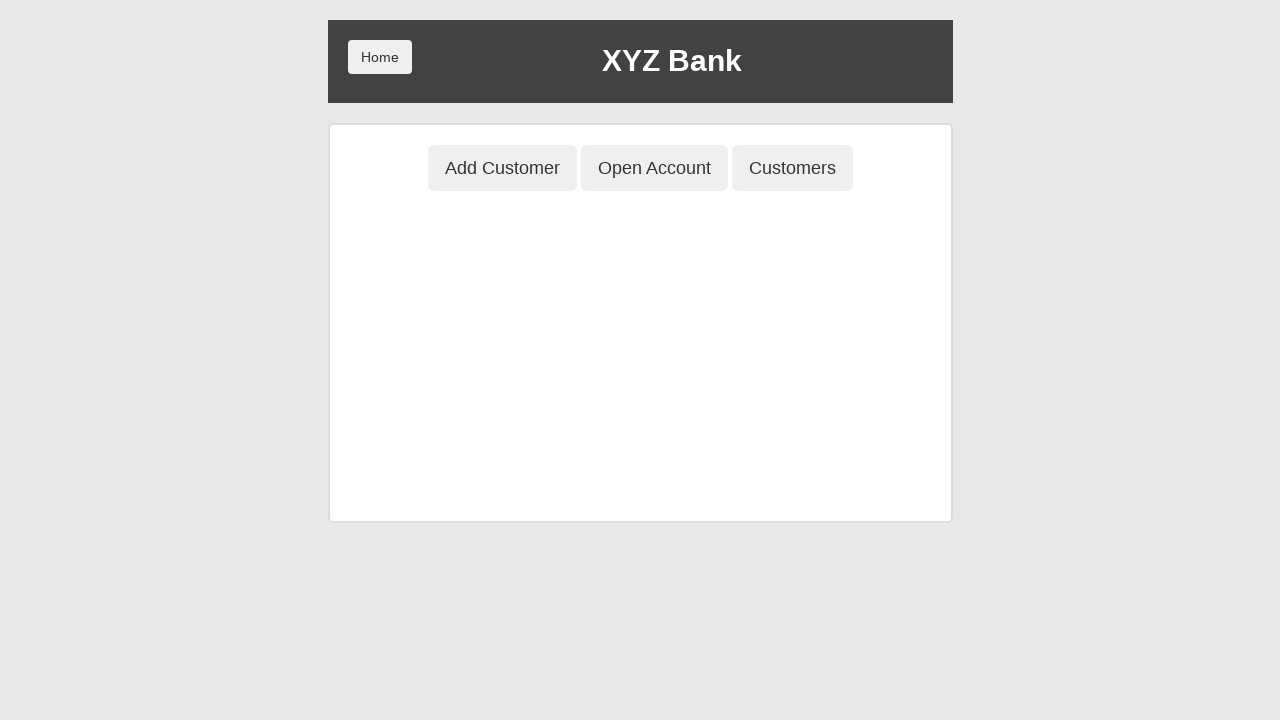

Clicked Add Customer button at (502, 168) on button:has-text('Add Customer')
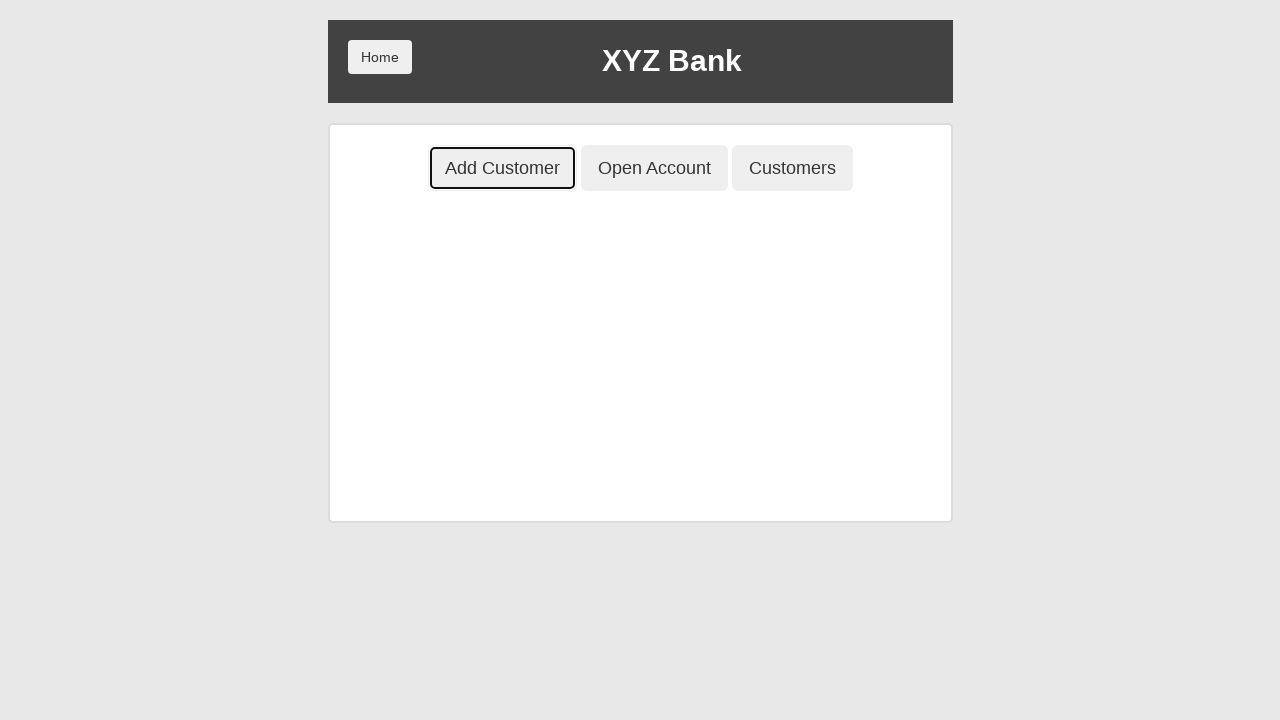

Filled First Name field with 'Hermione' on input[placeholder='First Name']
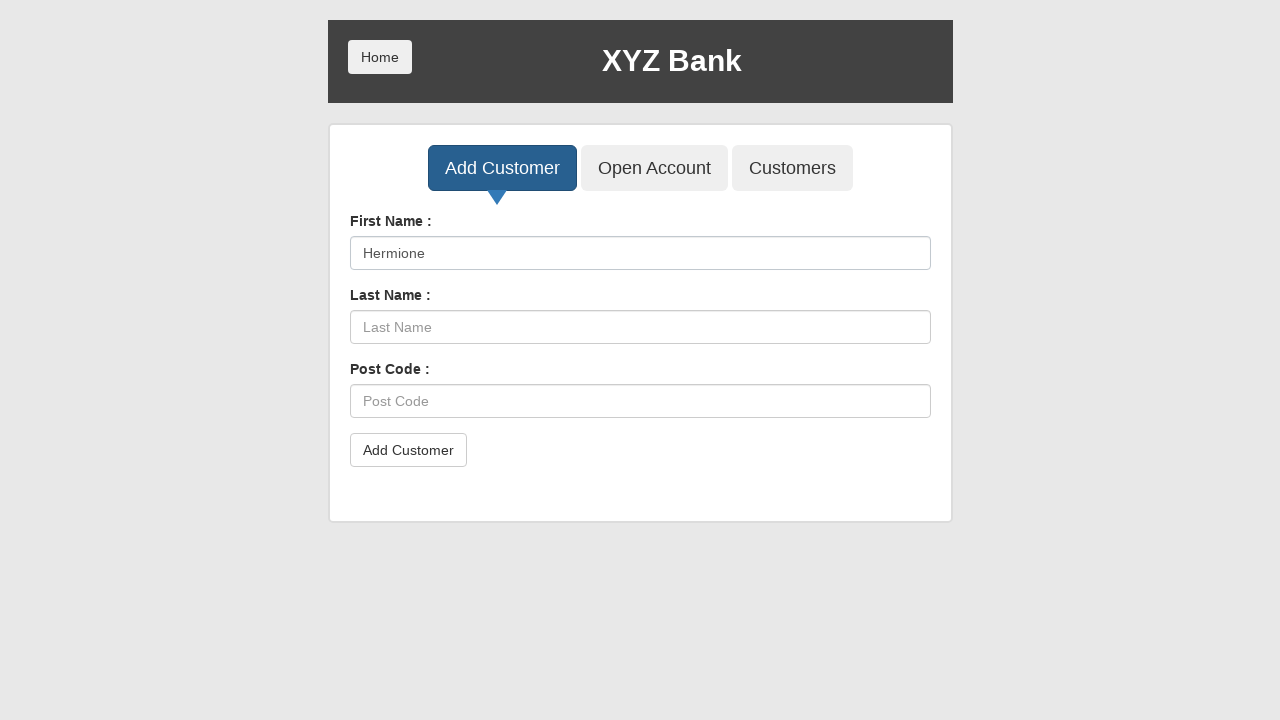

Filled Last Name field with 'Granger' on input[placeholder='Last Name']
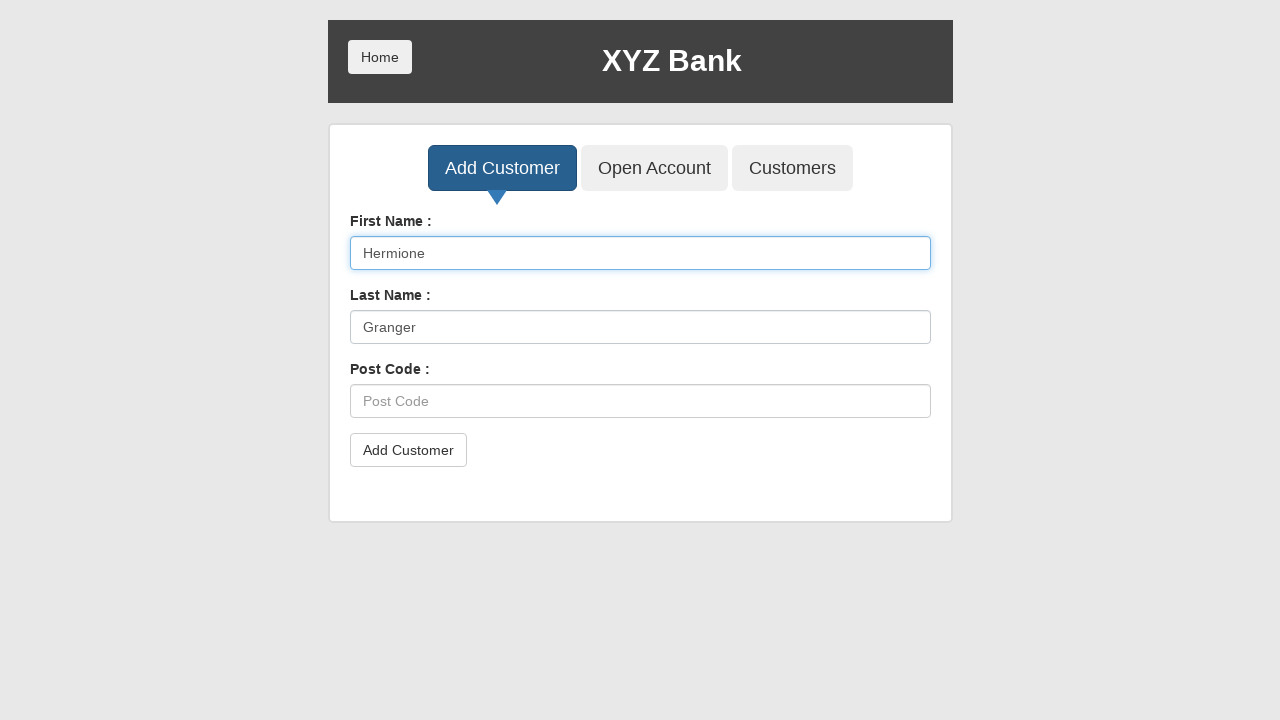

Filled Post Code field with '1234' on input[placeholder='Post Code']
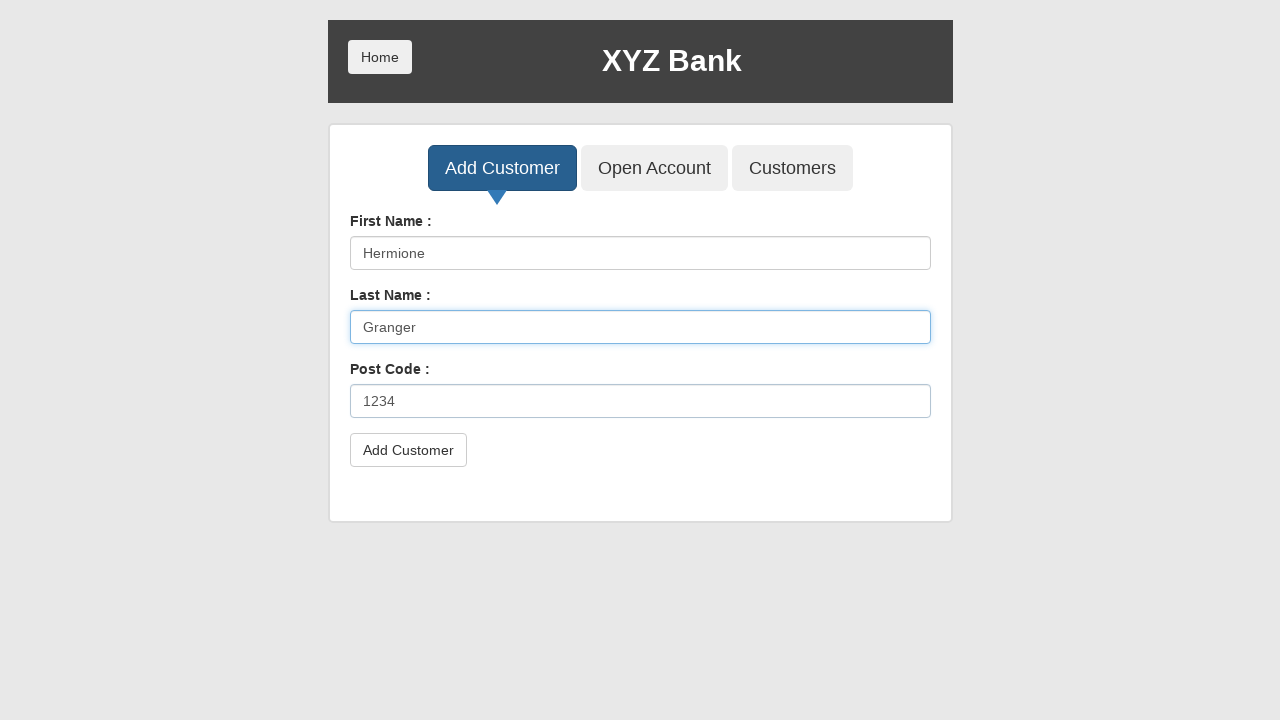

Clicked submit button to create customer at (408, 450) on button[type='submit']
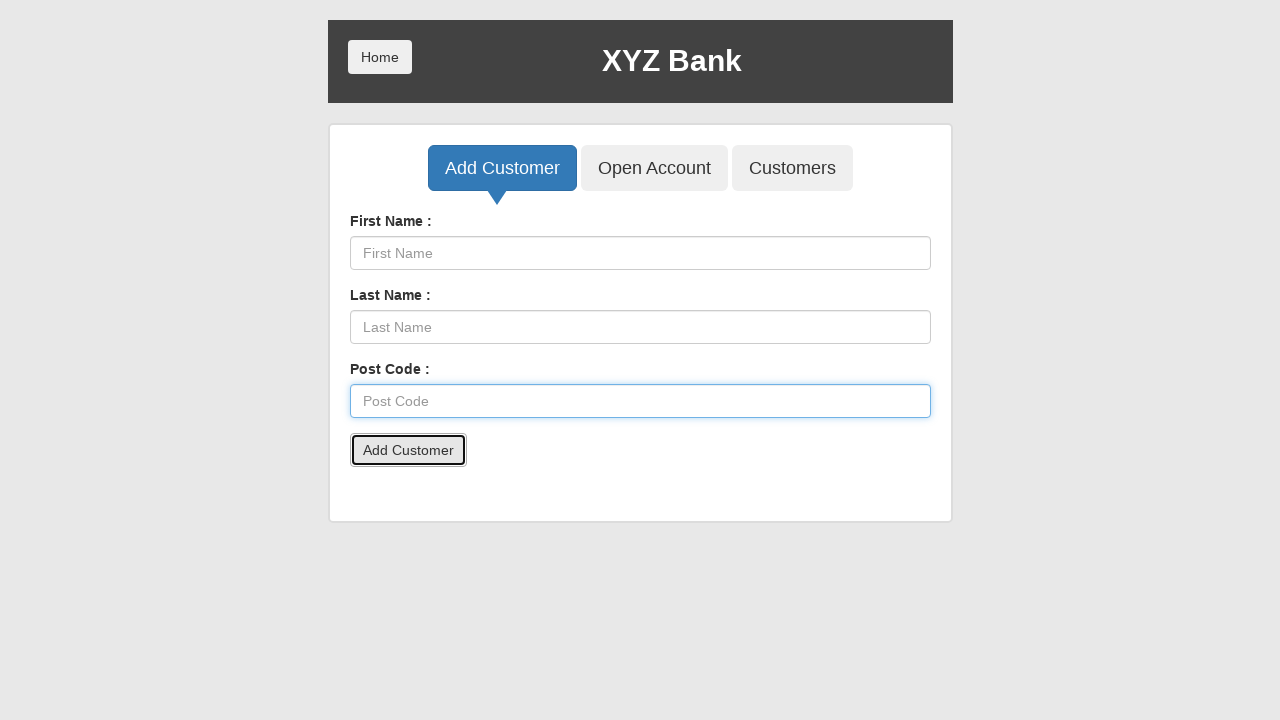

Accepted confirmation dialog after customer creation
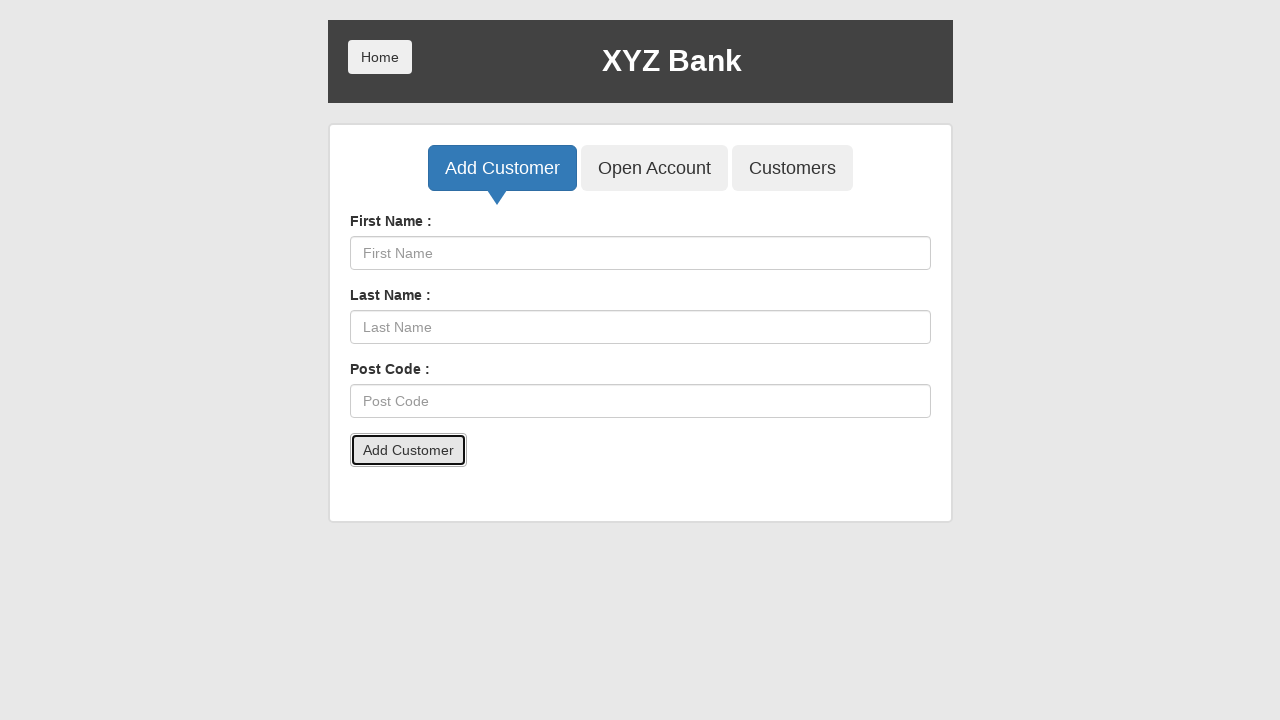

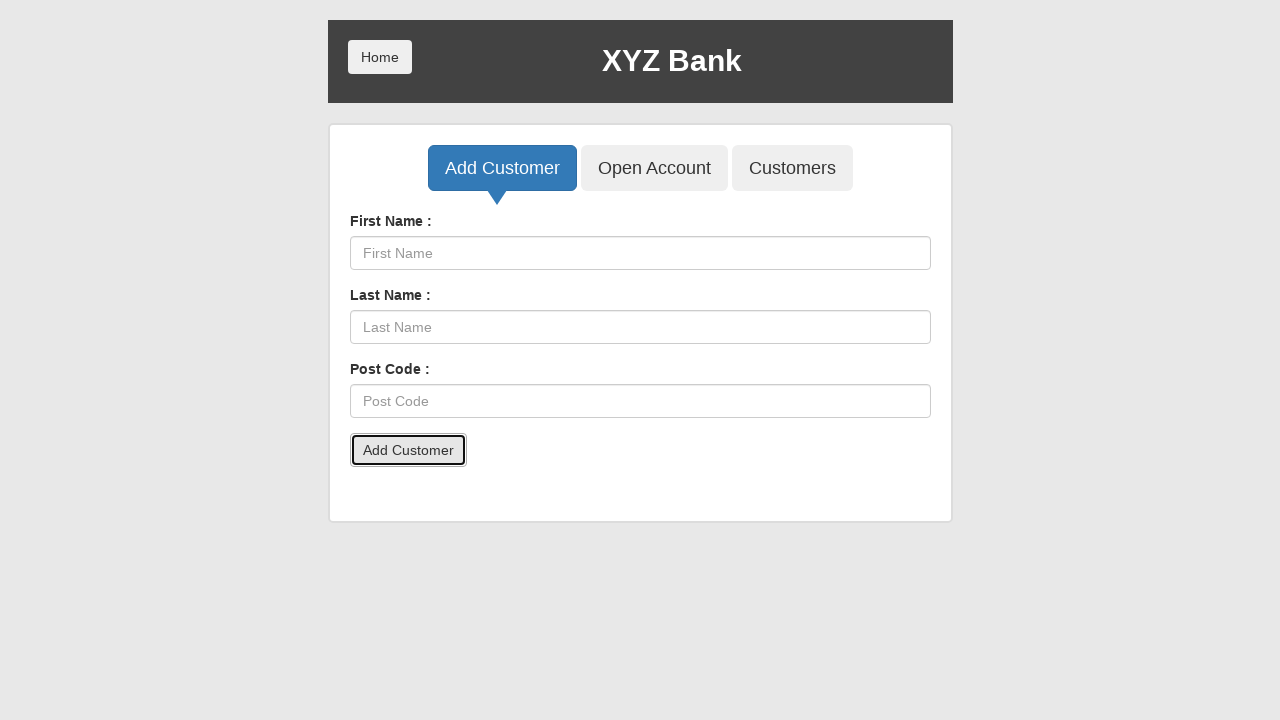